Tests a verification flow by clicking a verify button and checking that a success message appears

Starting URL: http://suninjuly.github.io/wait1.html

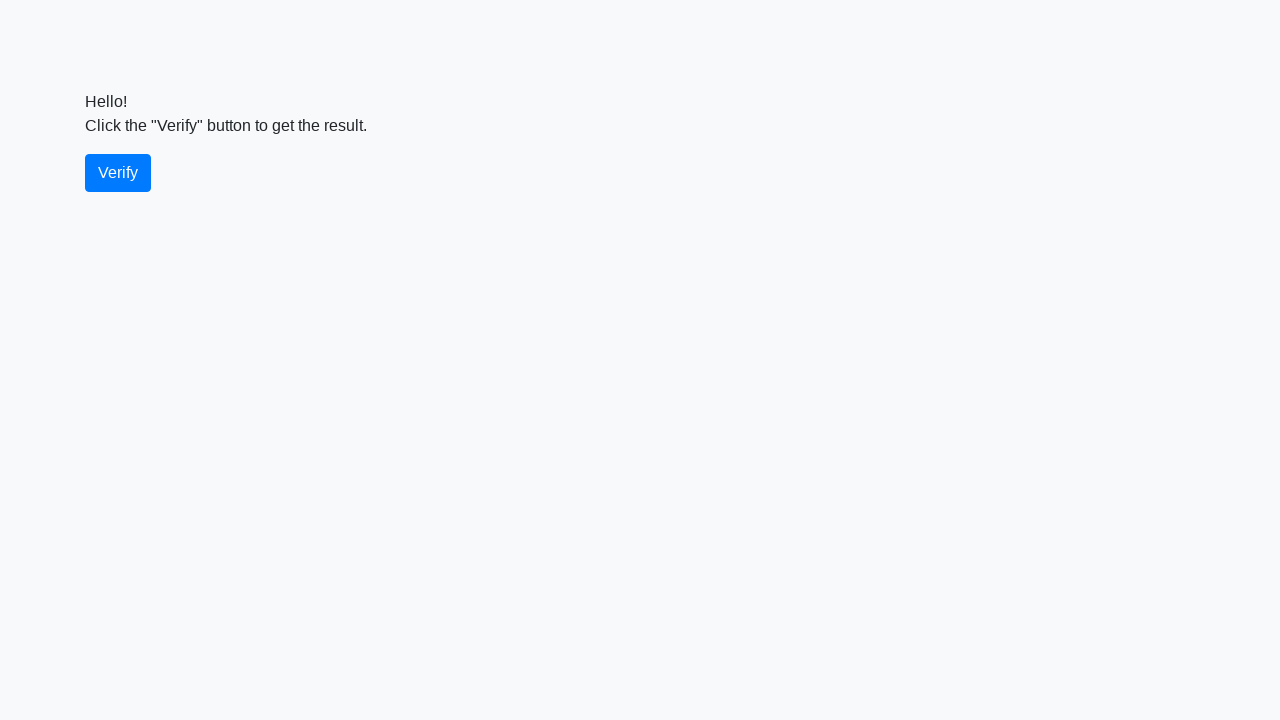

Clicked the verify button at (118, 173) on #verify
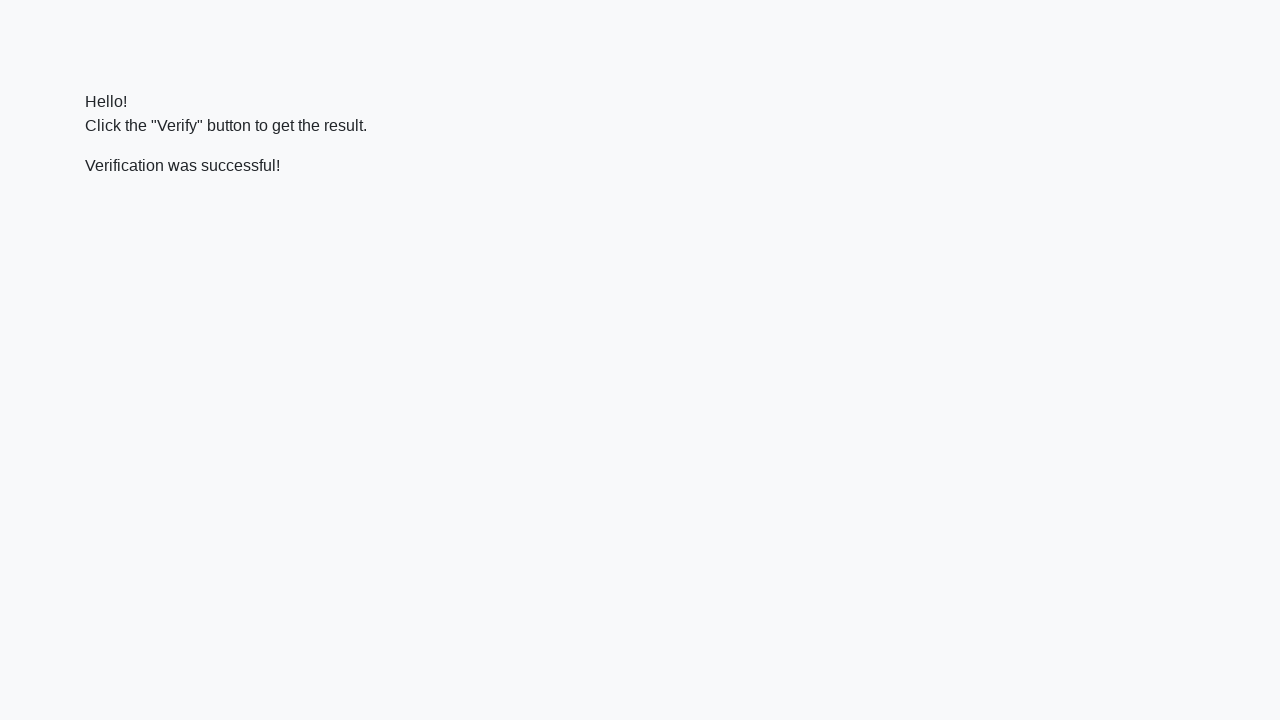

Verification message appeared
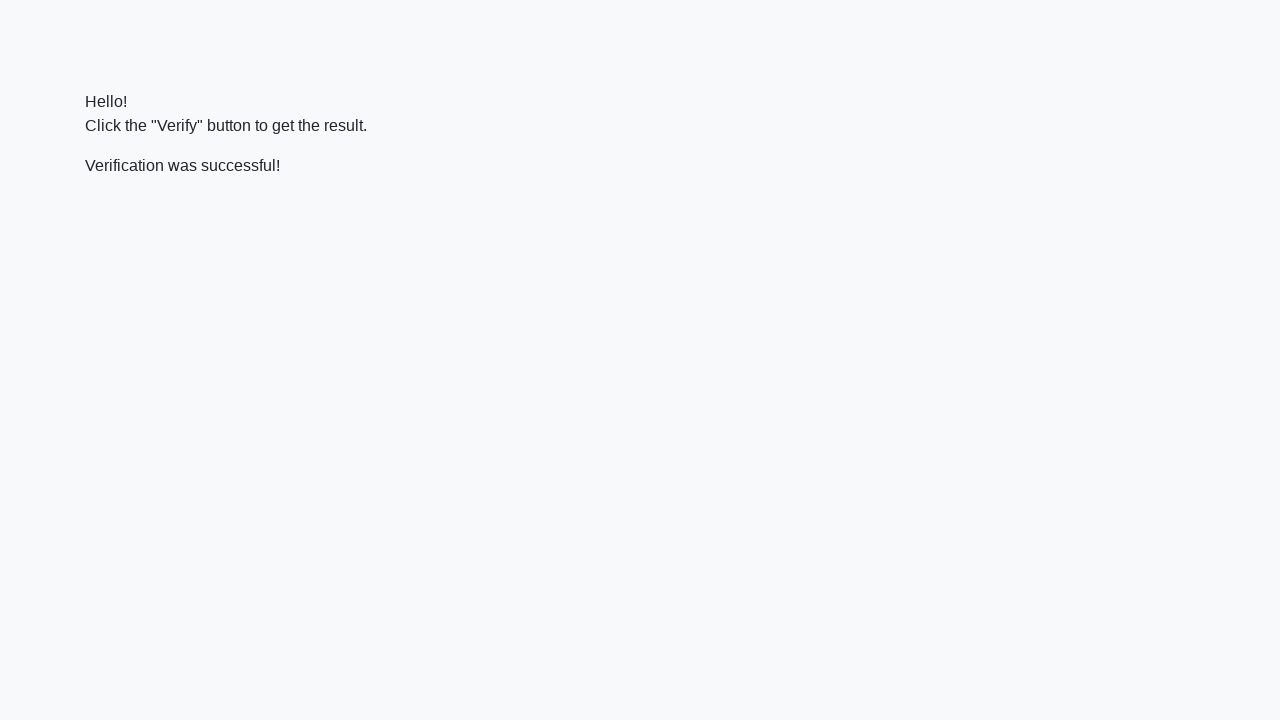

Verified that success message contains 'successful'
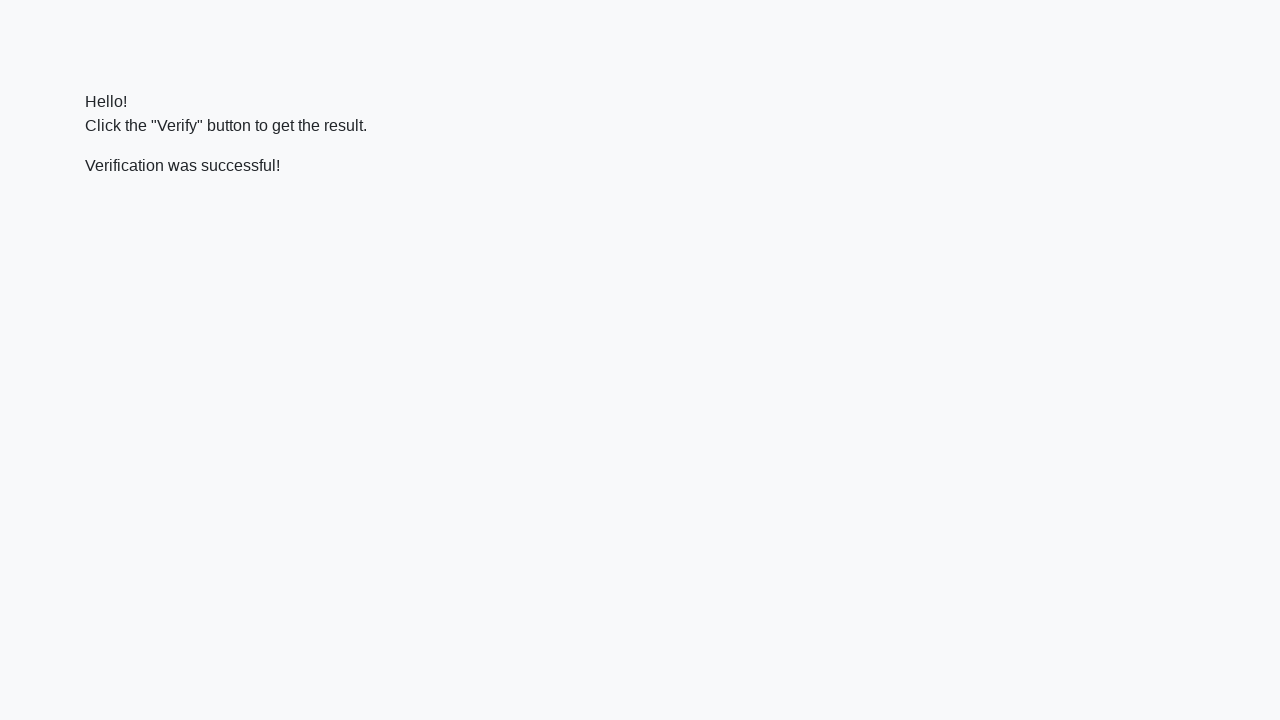

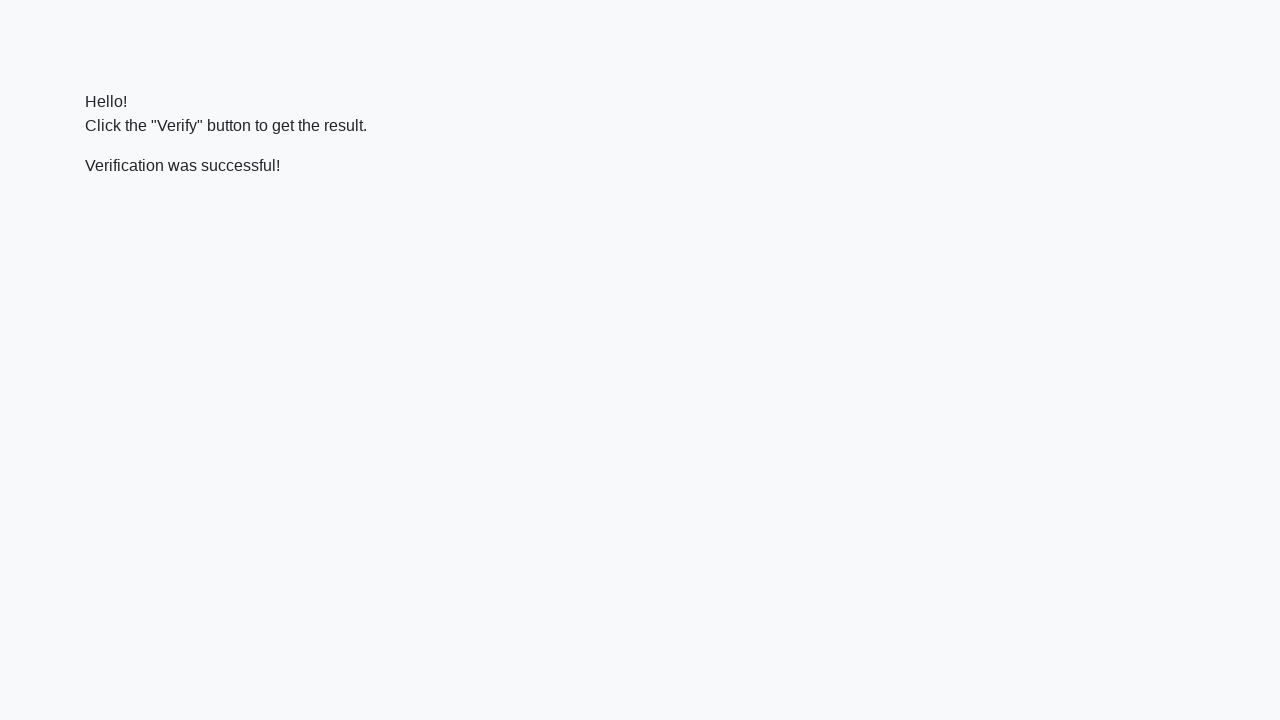